Validates checkout form functionality by submitting complete order information.

Starting URL: https://getbootstrap.com/docs/4.0/examples/checkout/

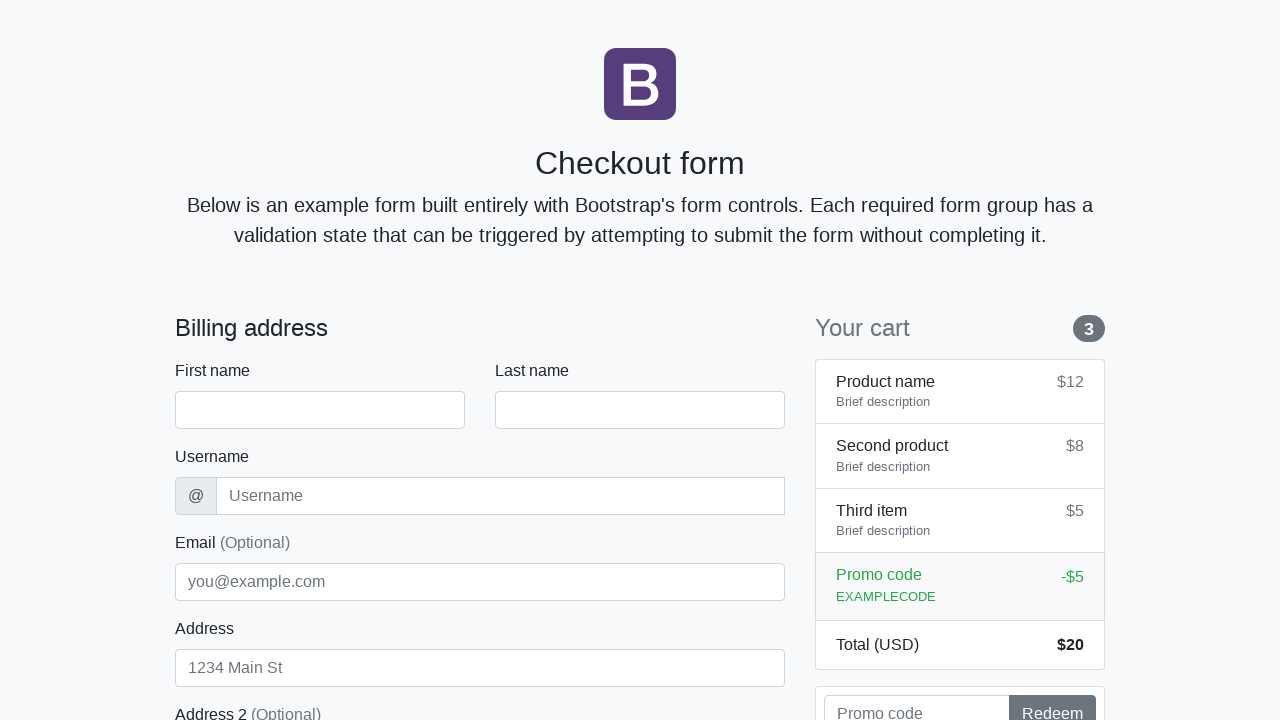

Waited for checkout form to load - first name field appeared
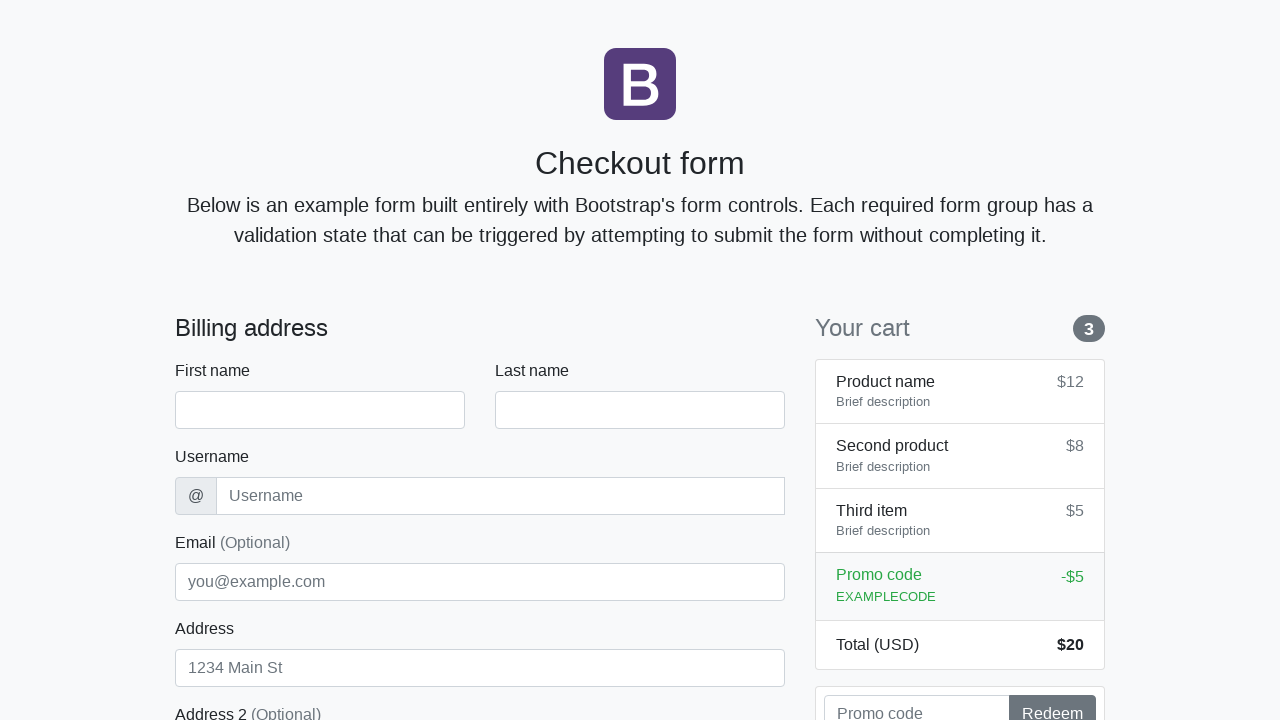

Filled first name field with 'Amanda' on #firstName
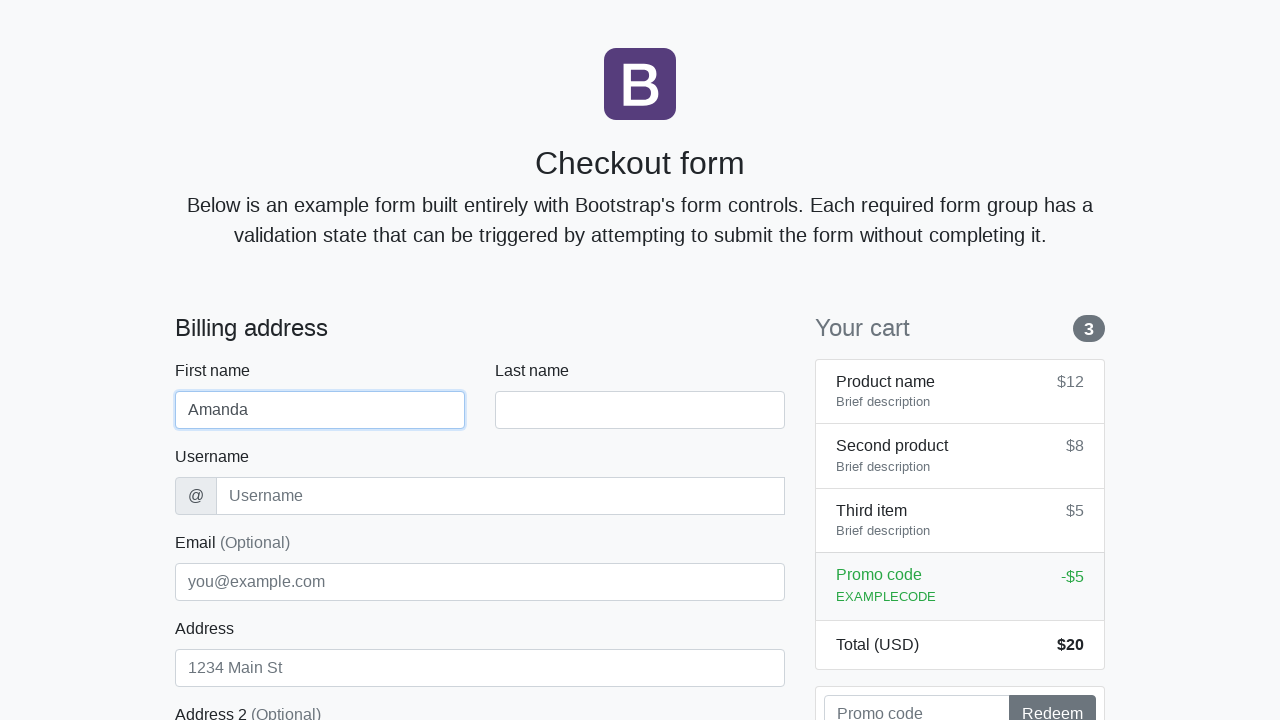

Filled last name field with 'Brown' on #lastName
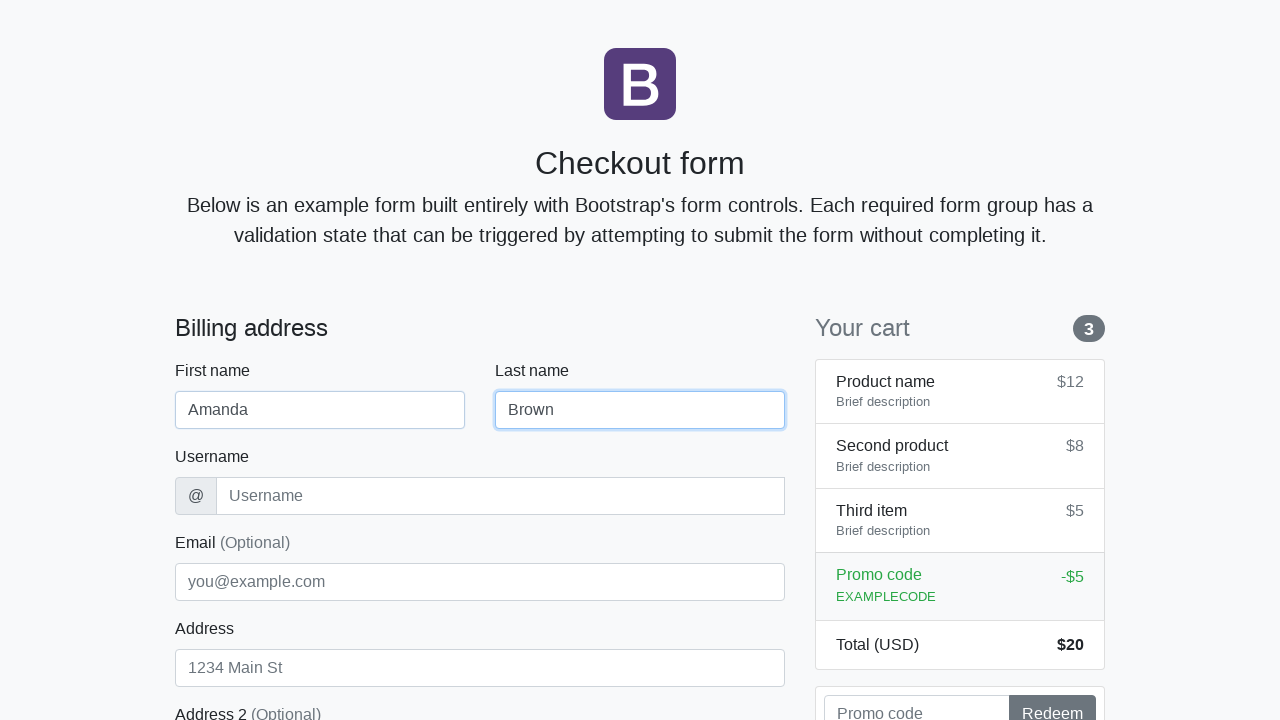

Filled username field with 'abrown' on #username
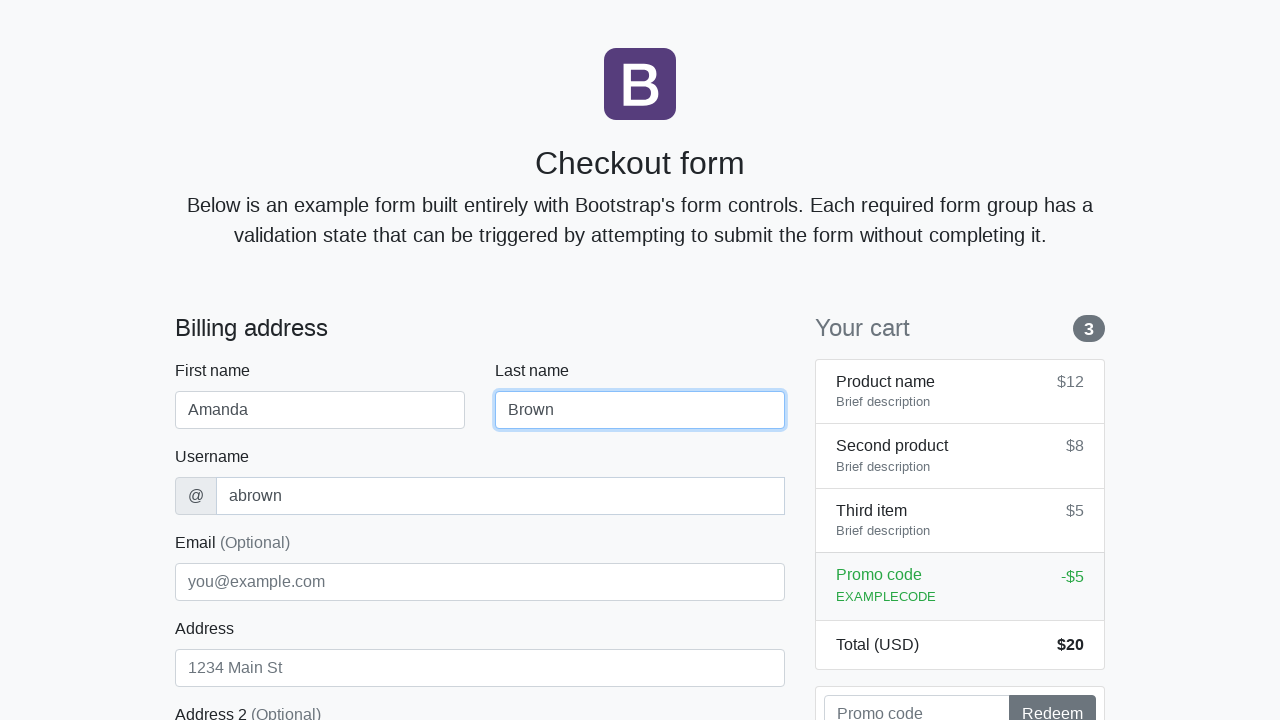

Filled address field with 'Spruce Way 258' on #address
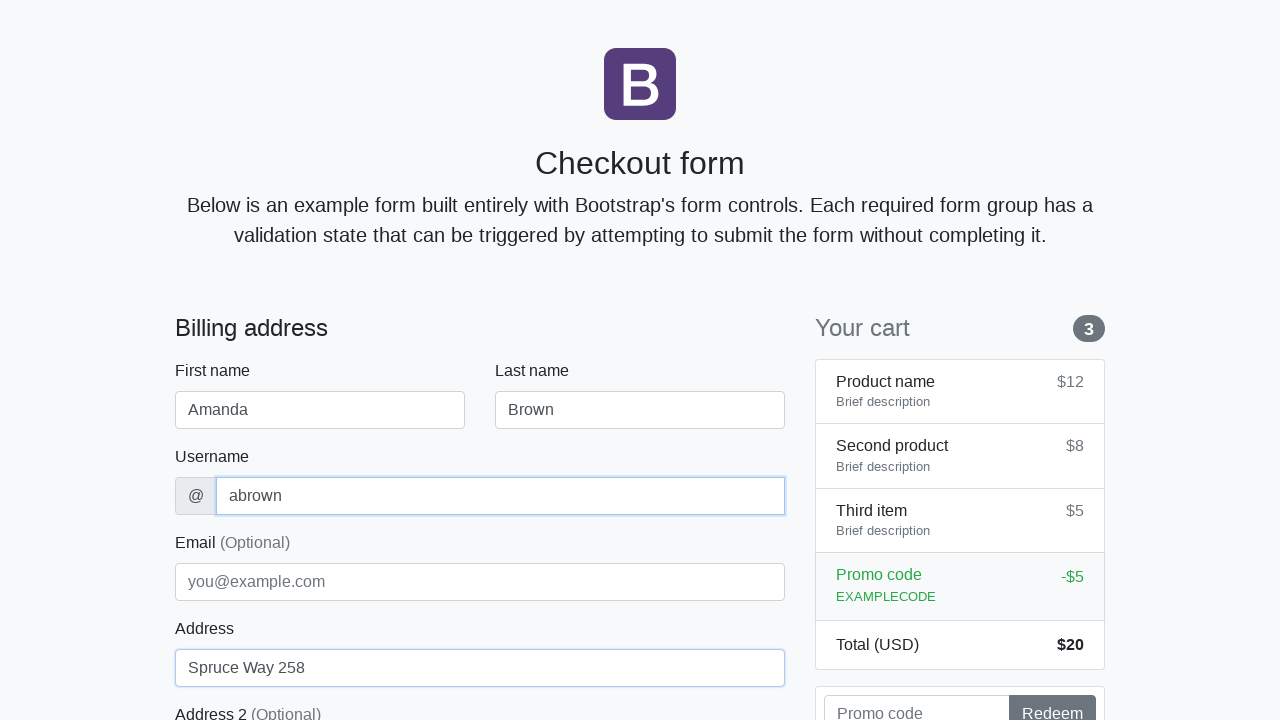

Filled email field with 'amanda.brown@sample.net' on #email
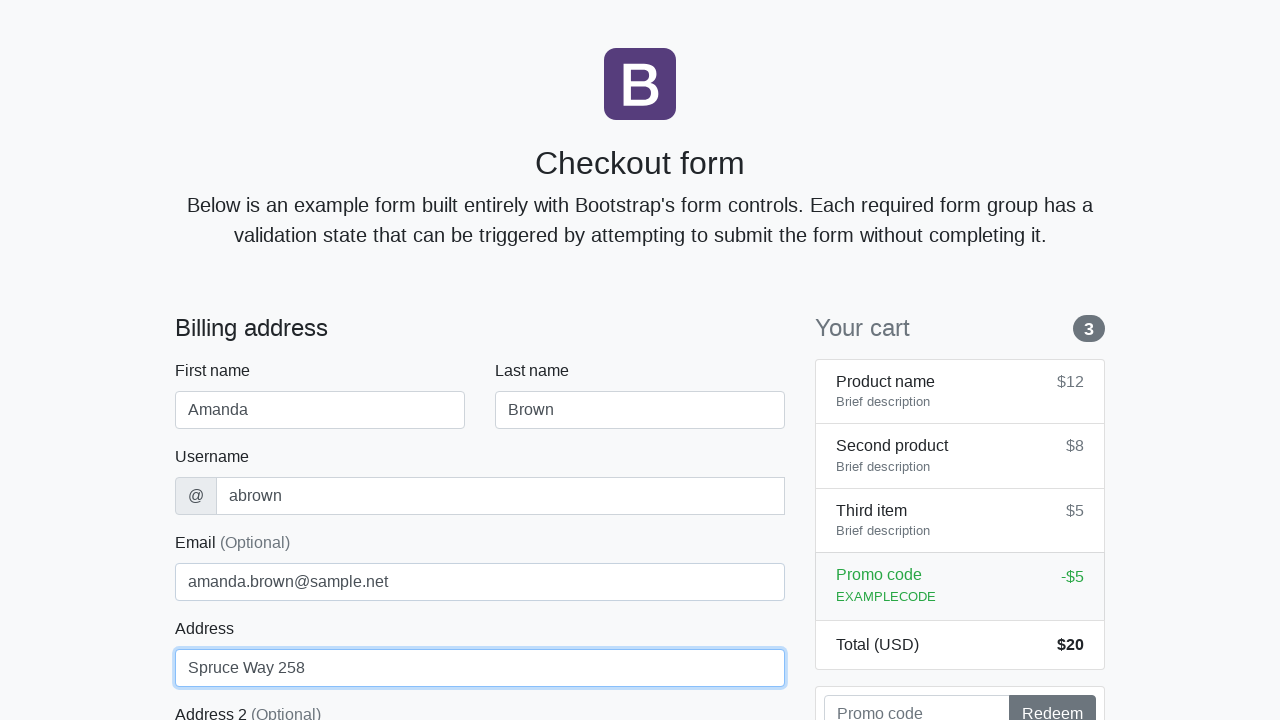

Selected 'United States' from country dropdown on #country
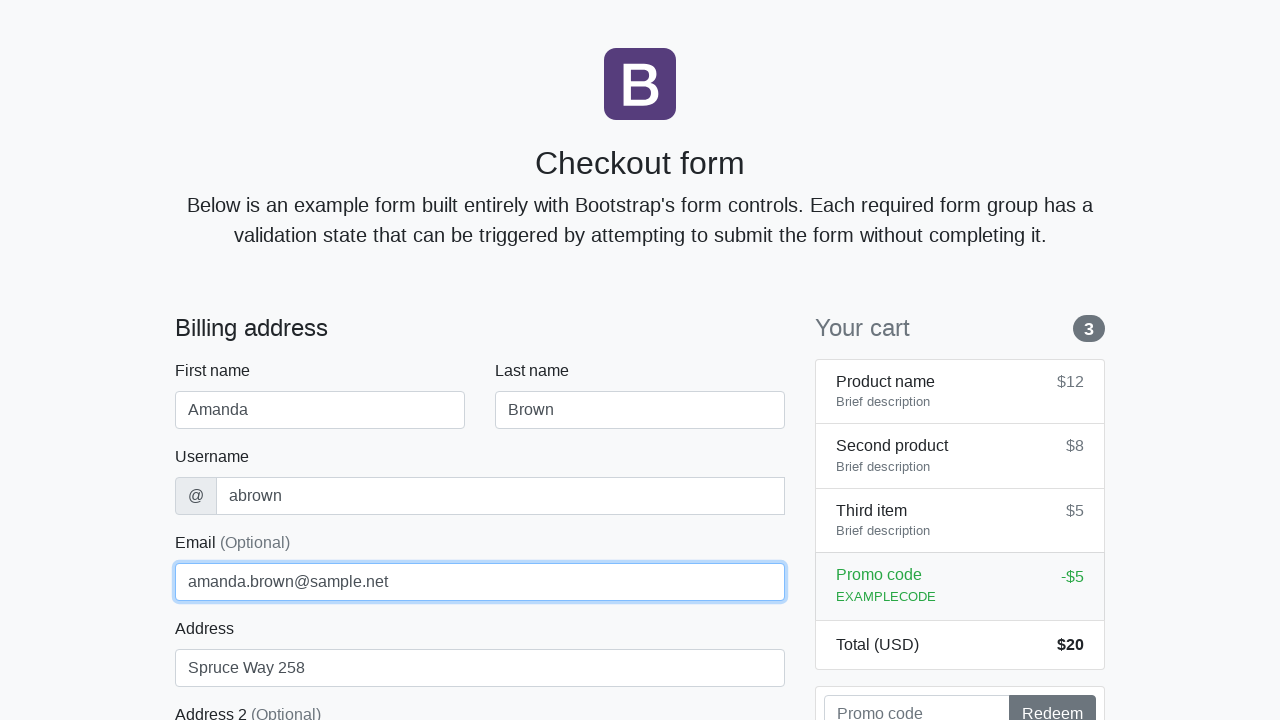

Selected 'California' from state dropdown on #state
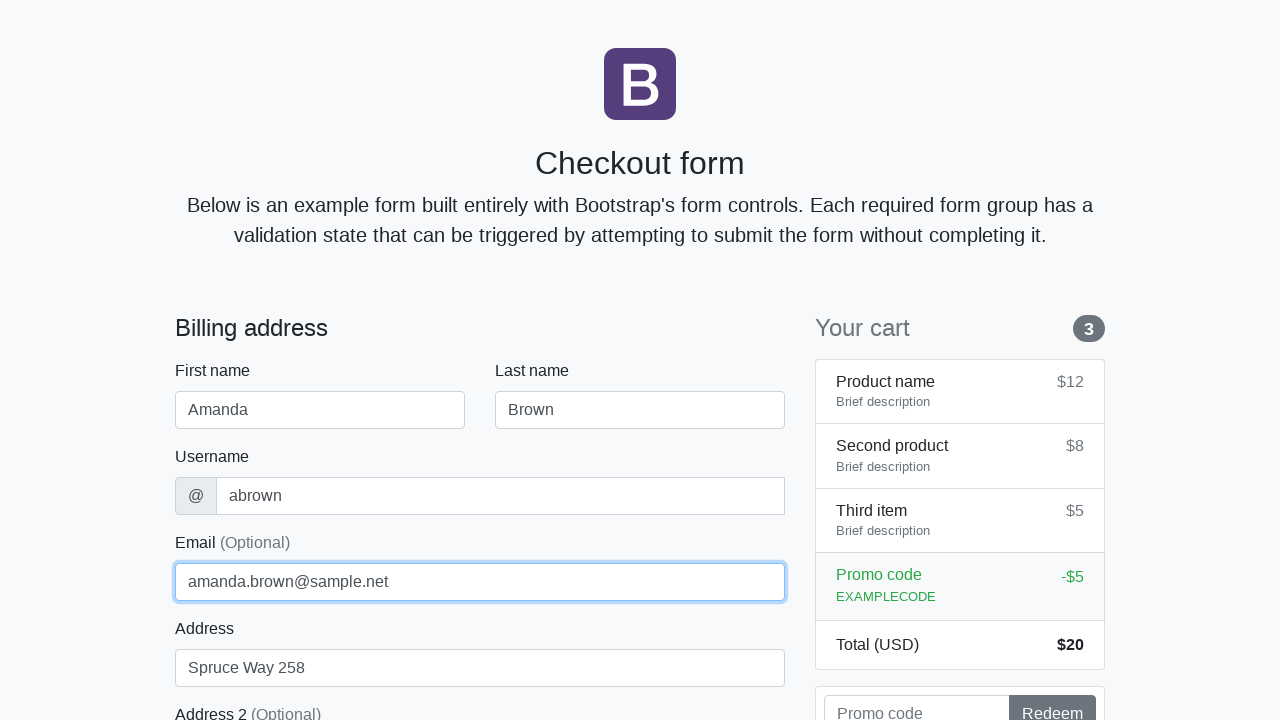

Filled zip code field with '93001' on #zip
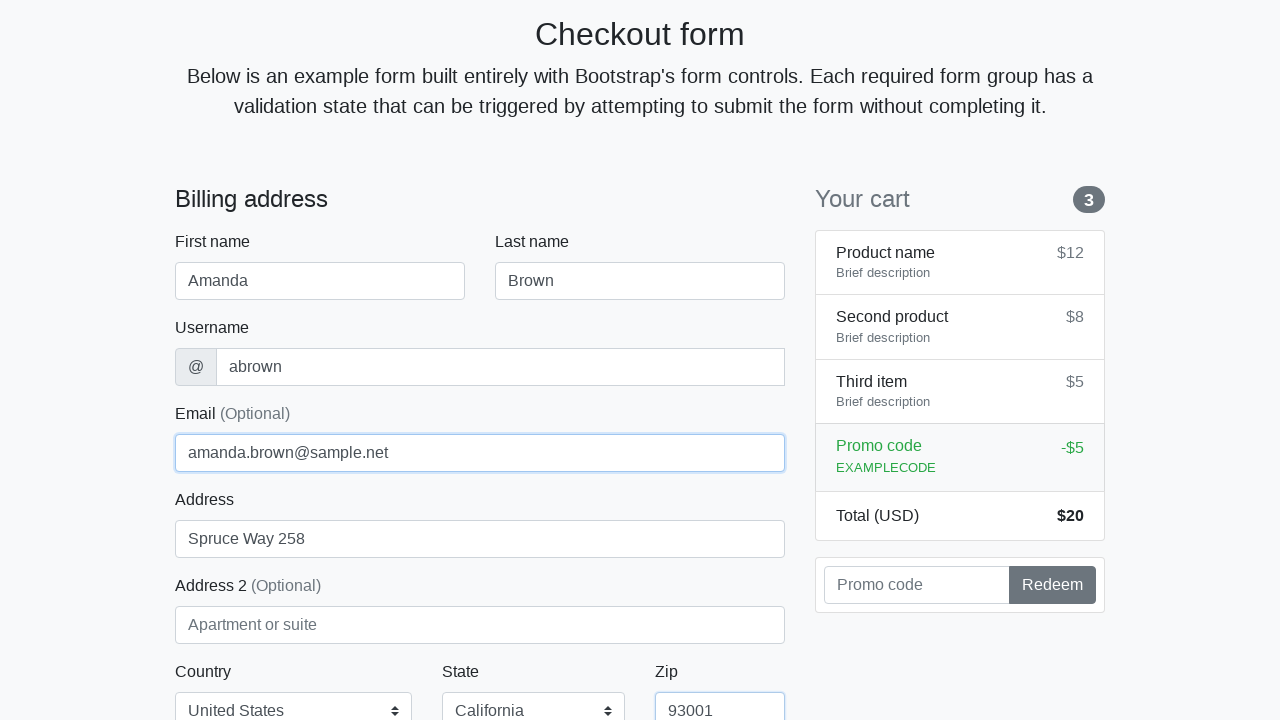

Filled credit card name field with 'Amanda Brown' on #cc-name
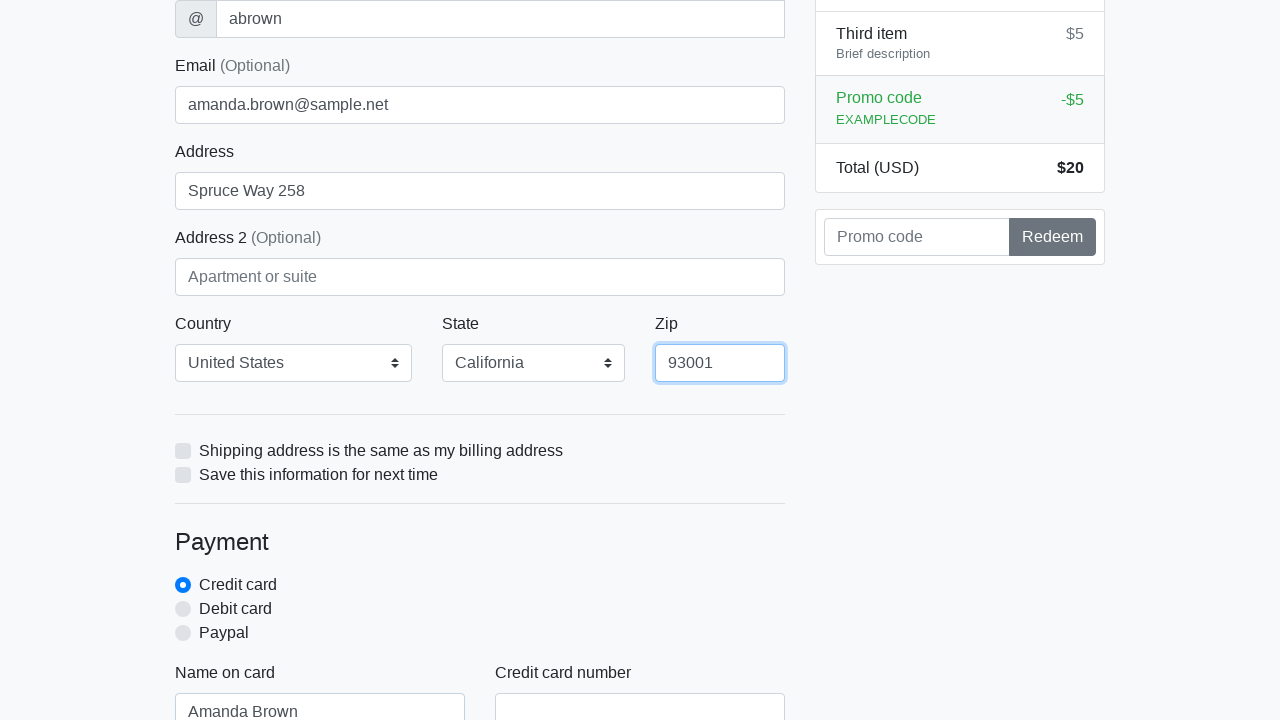

Filled credit card number field with card number on #cc-number
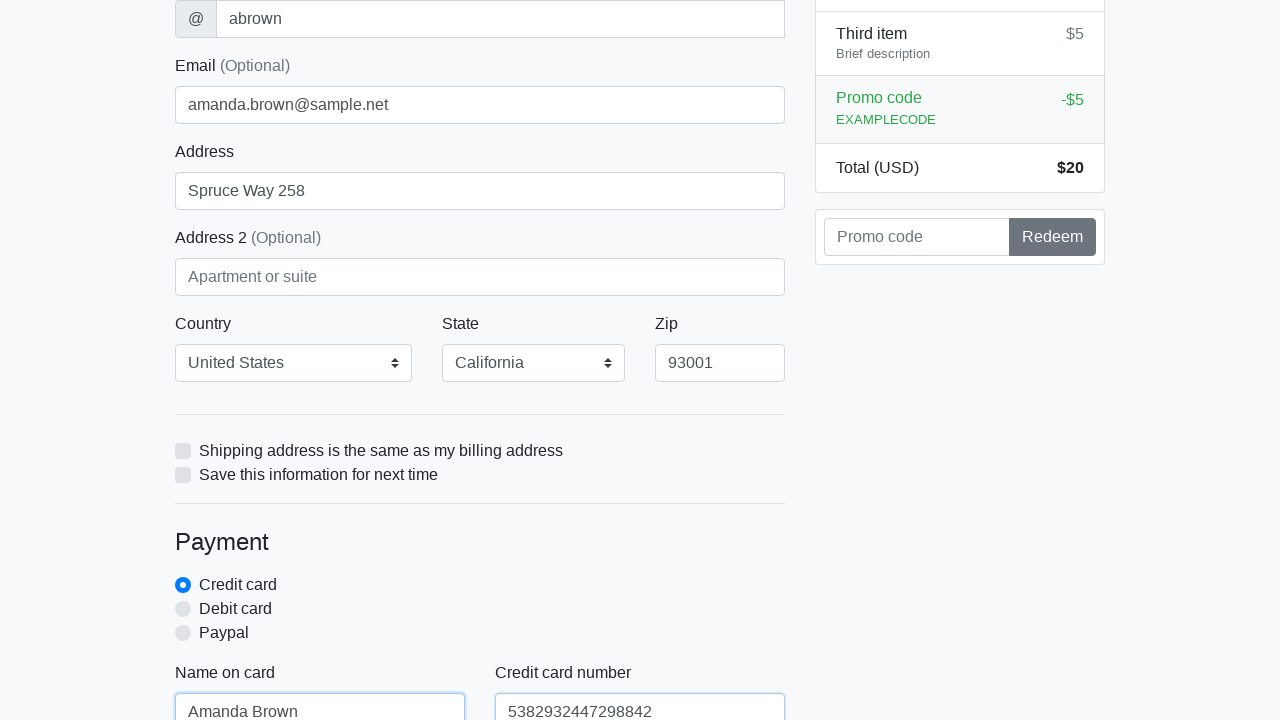

Filled credit card expiration field with '07/27' on #cc-expiration
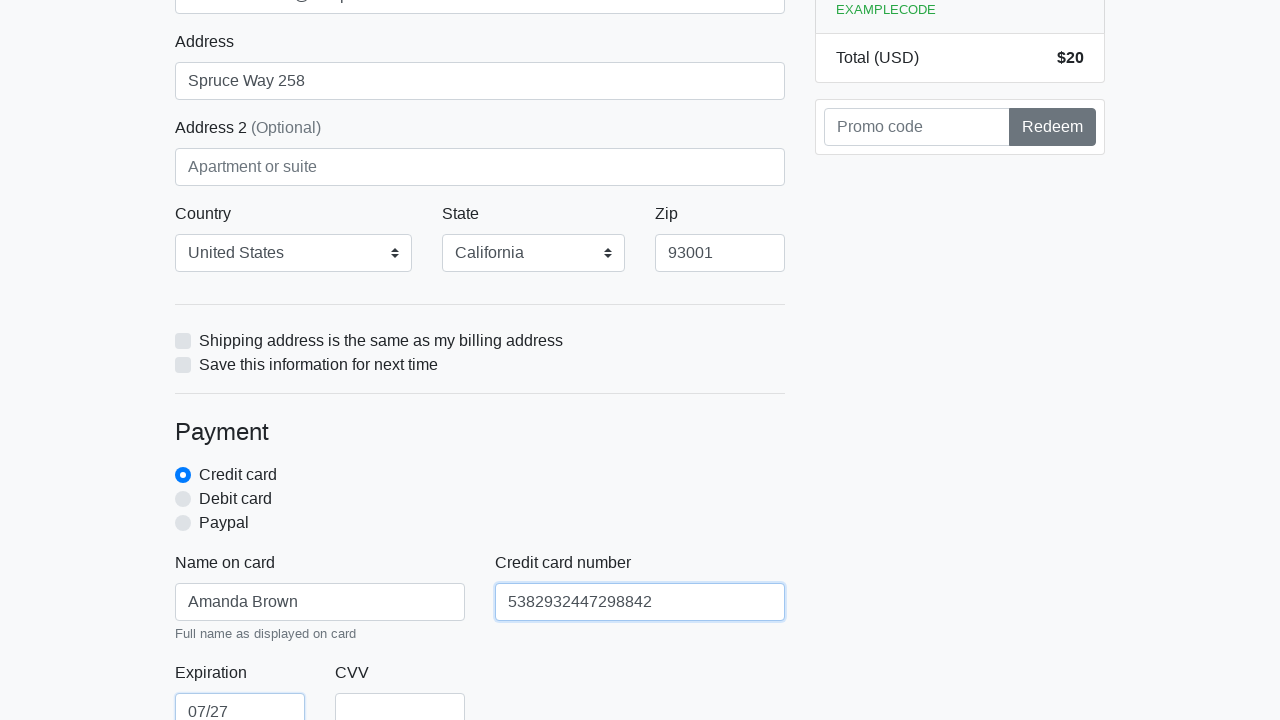

Filled credit card CVV field with '258' on #cc-cvv
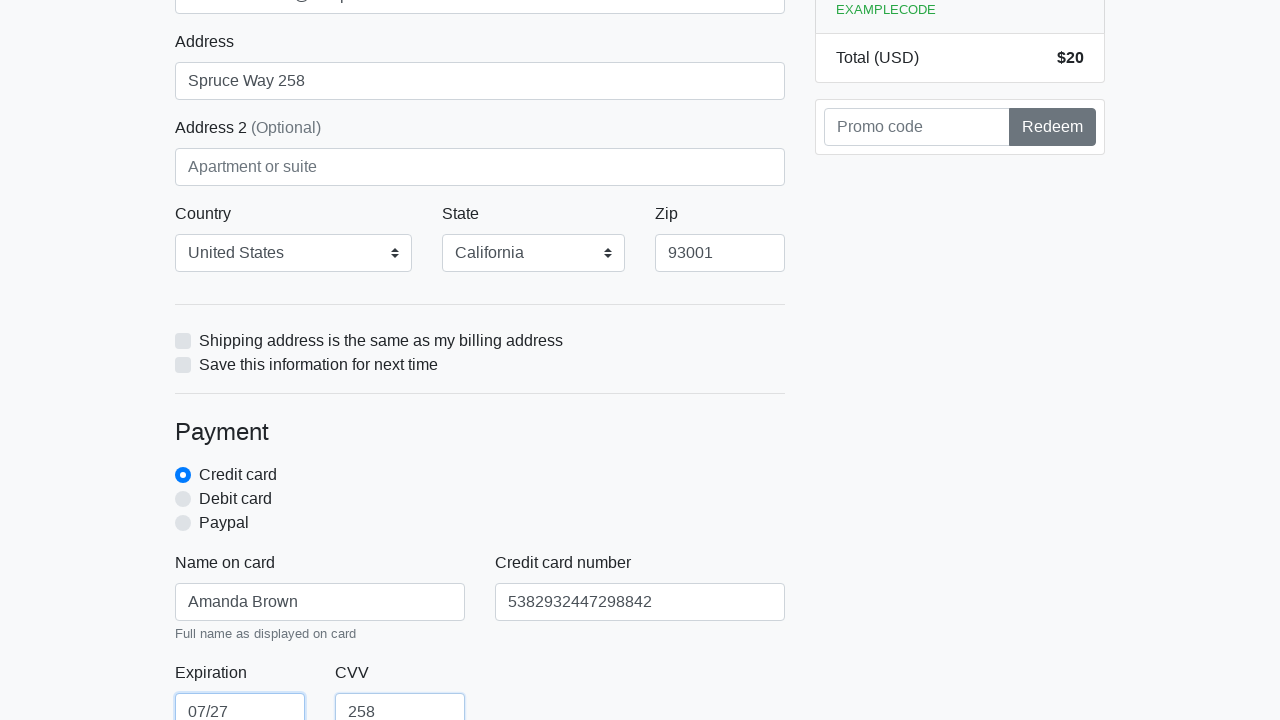

Clicked proceed button to submit complete order information at (480, 500) on xpath=/html/body/div/div[2]/div[2]/form/button
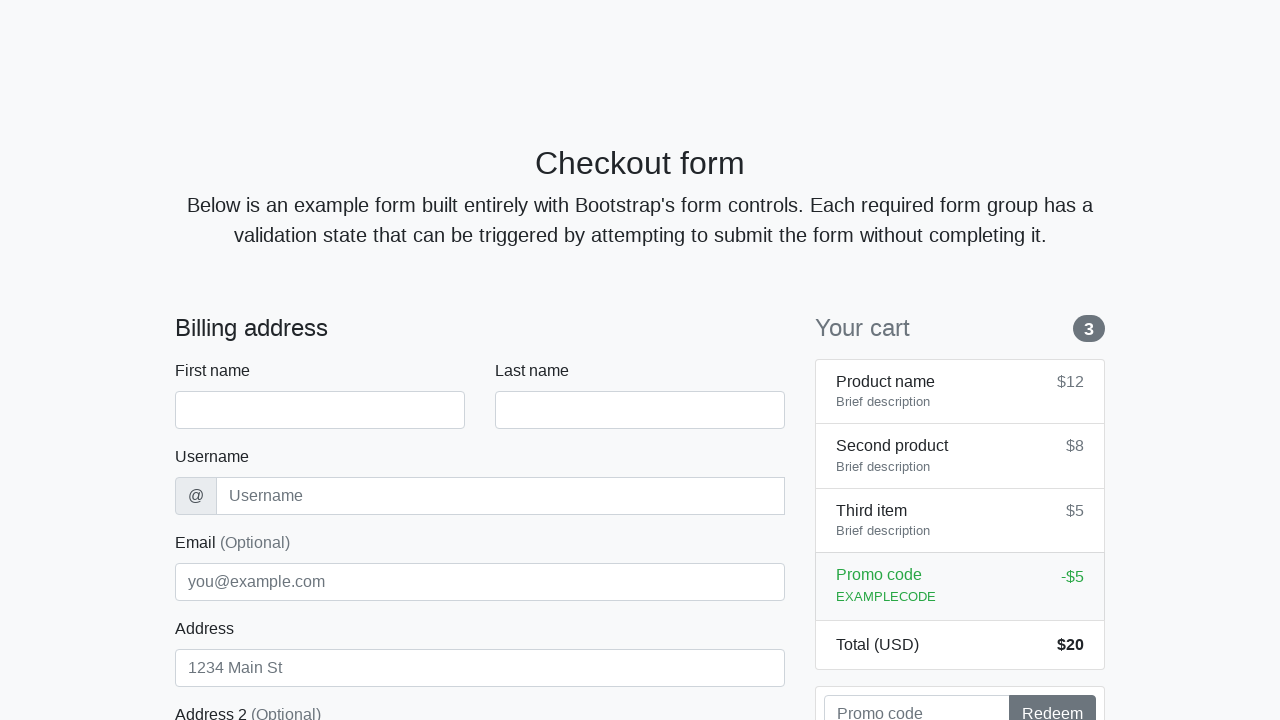

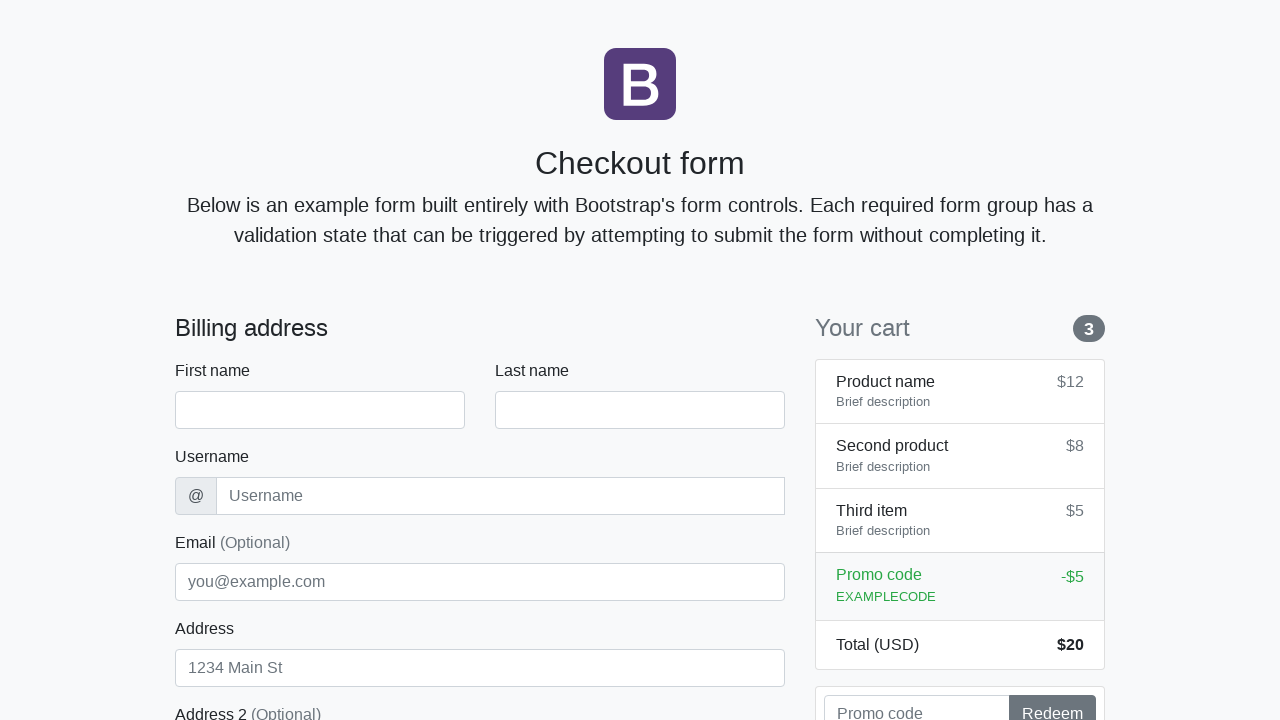